Verifies that the carousel next button cycles through all three slides correctly (Samsung, Nexus, iPhone)

Starting URL: https://www.demoblaze.com/

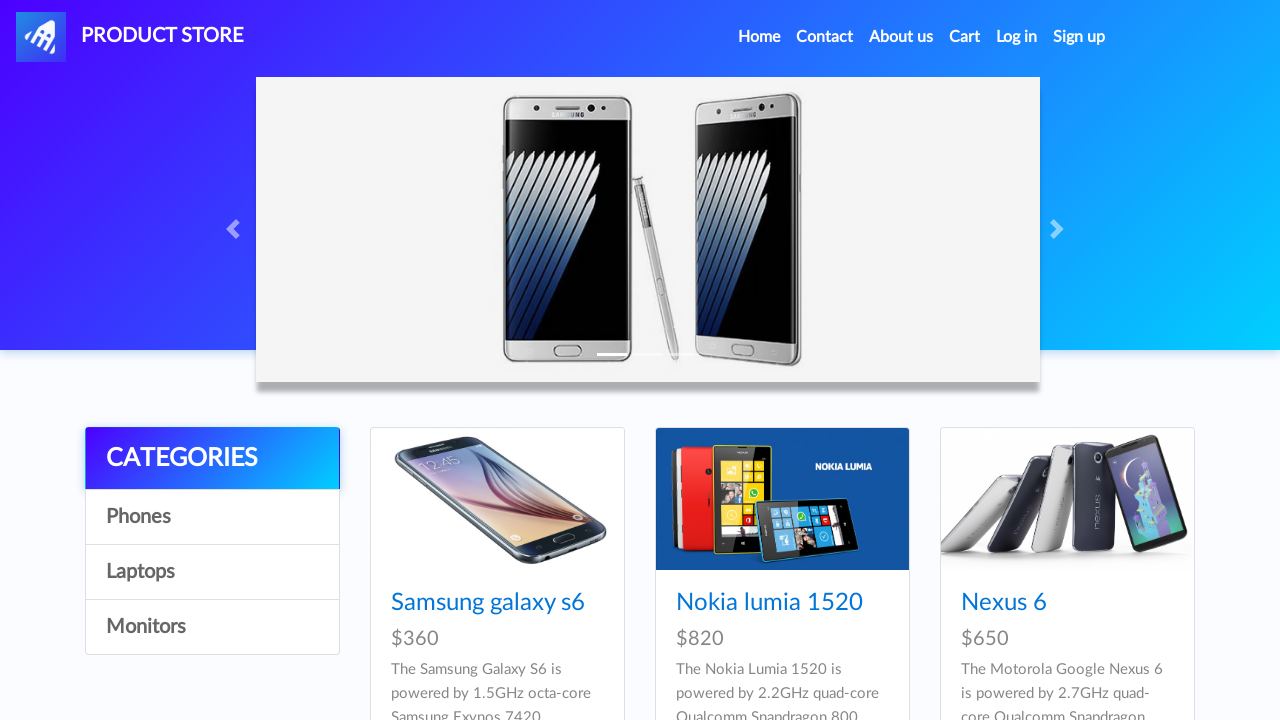

Waited for page to load with networkidle state
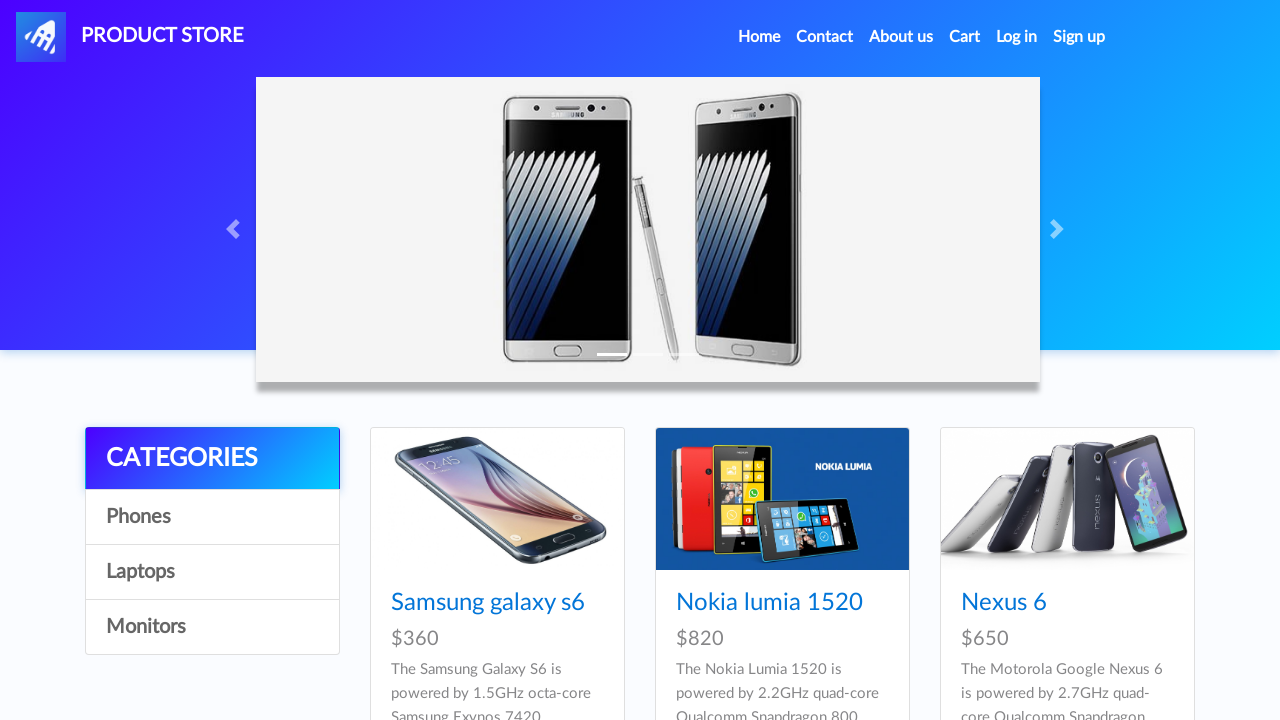

Verified carousel image source is Samsung1.jpg
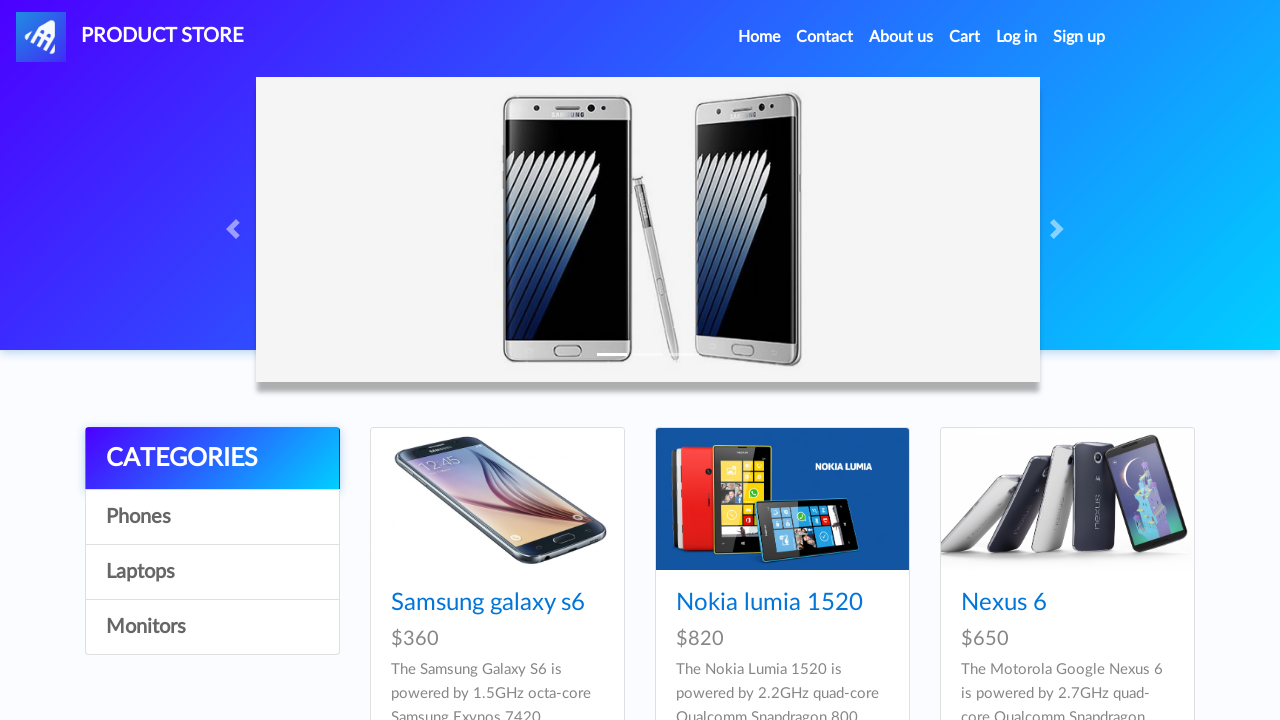

Verified carousel image alt text is 'First slide'
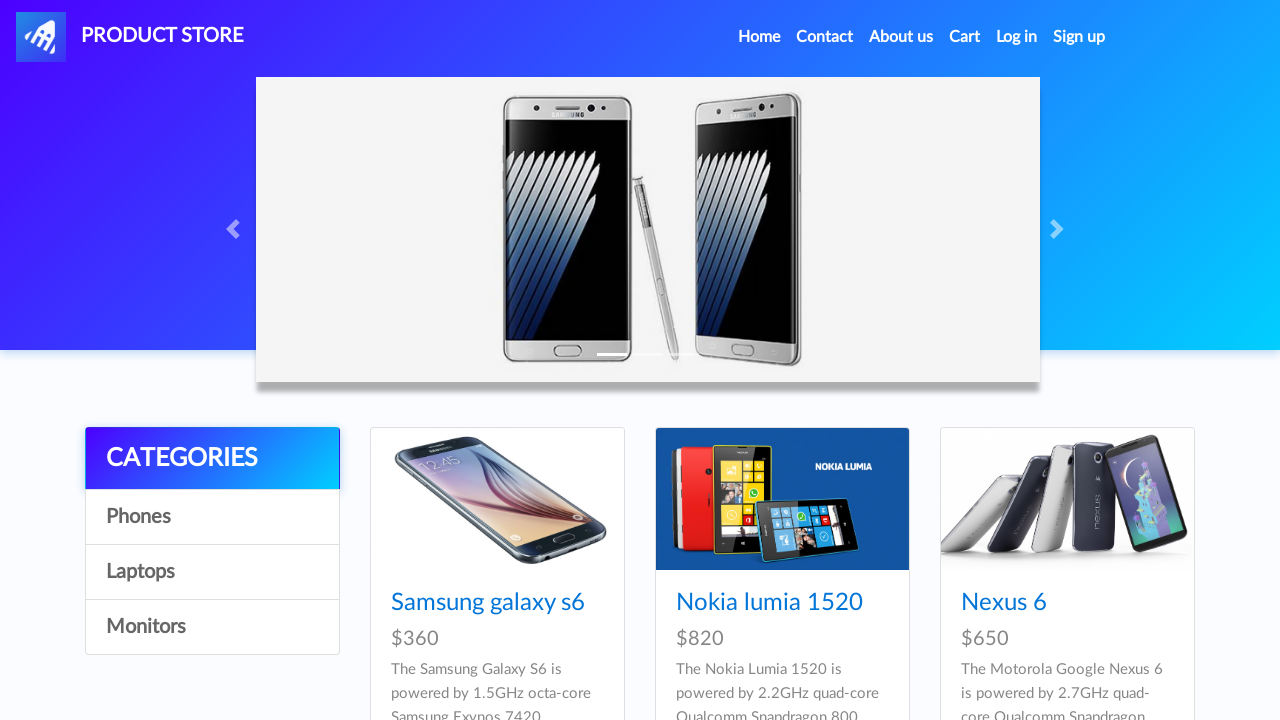

Clicked next button on carousel at (1060, 229) on span.sr-only >> internal:has-text="Next"i
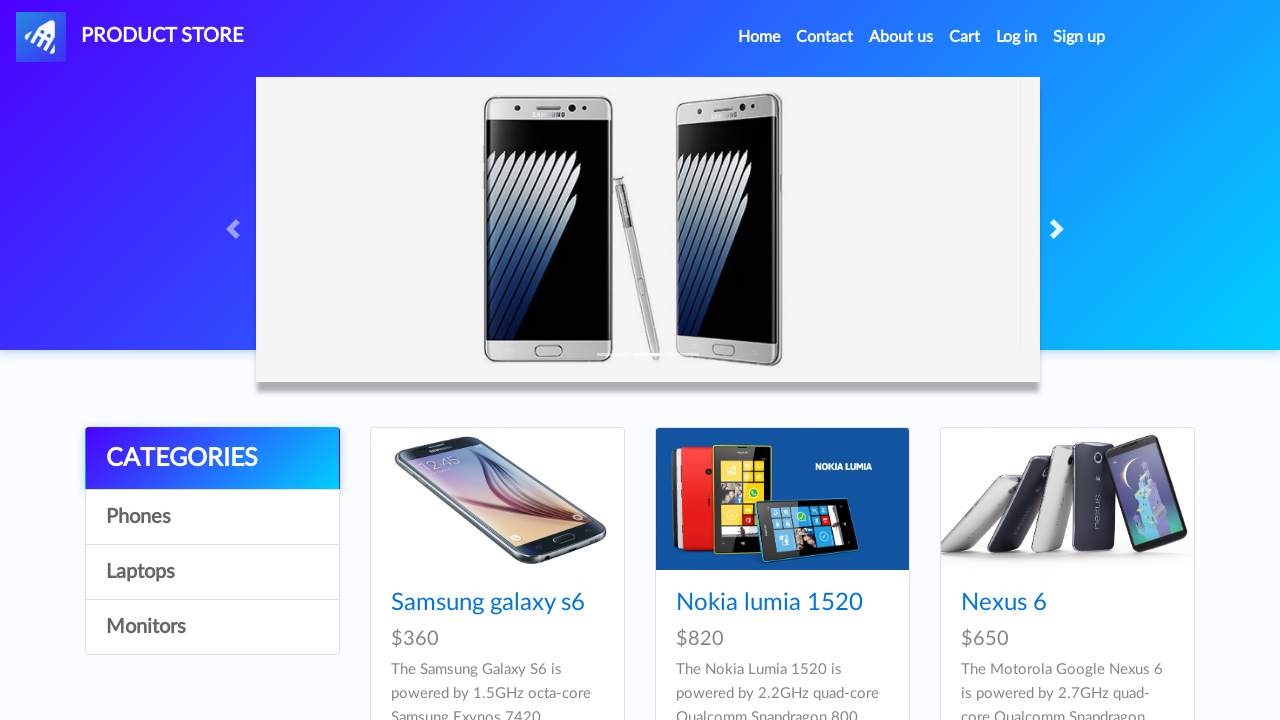

Waited 1 second for carousel transition animation
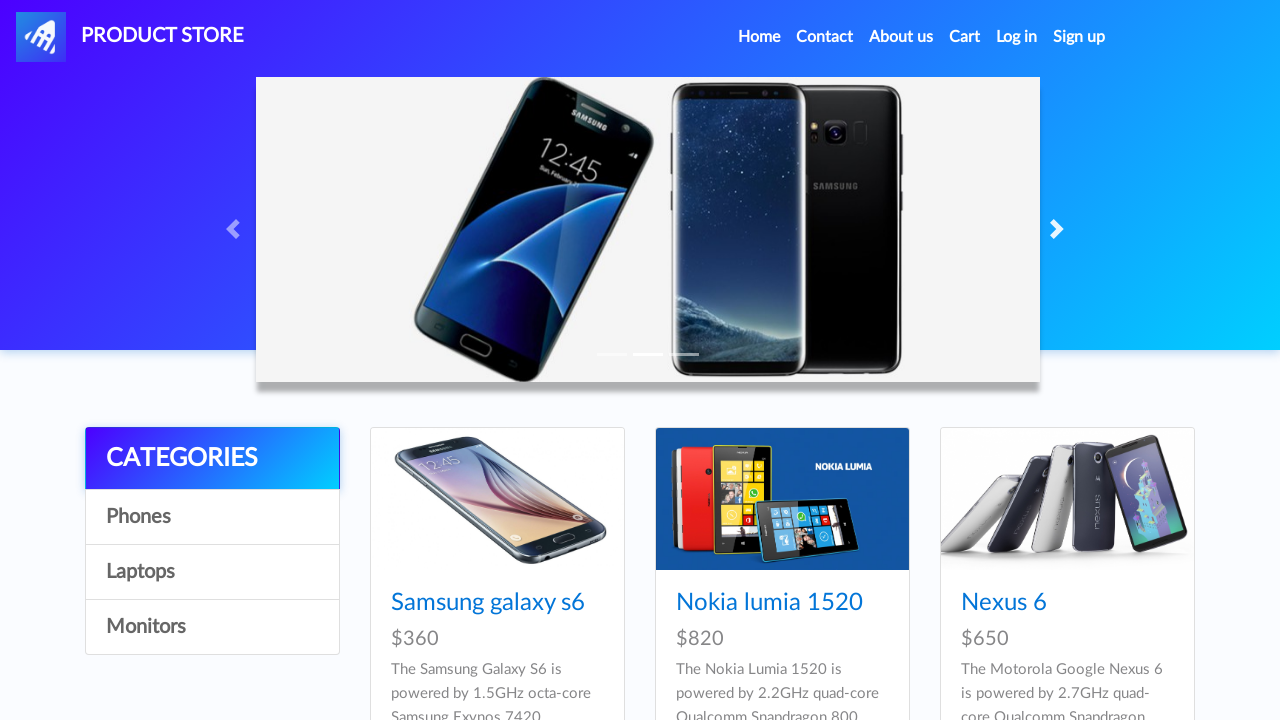

Verified carousel image source is nexus1.jpg
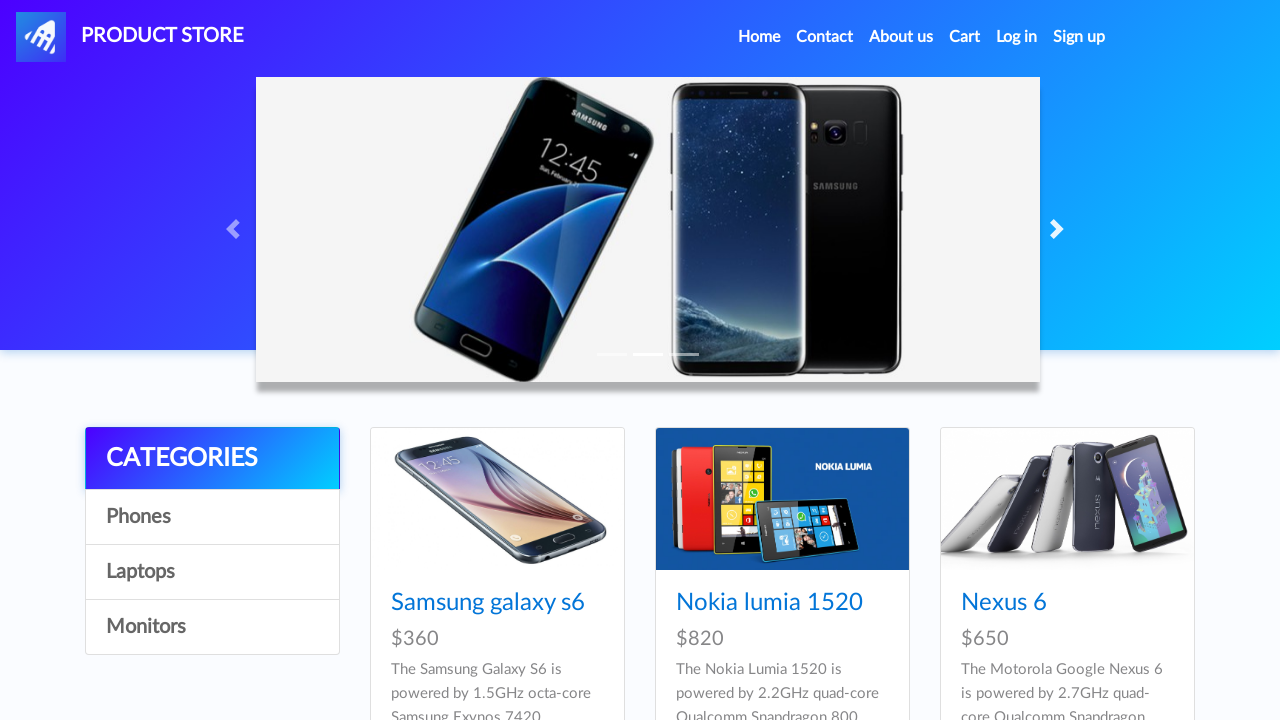

Verified carousel image alt text is 'Second slide'
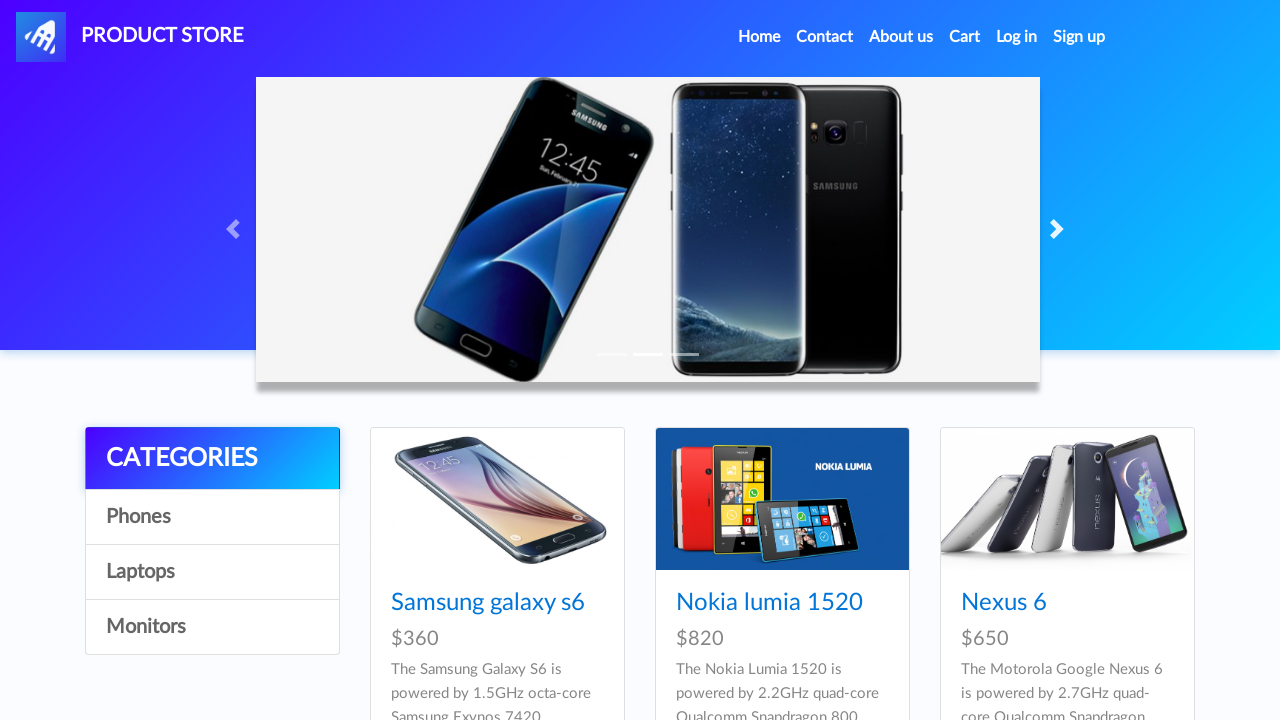

Clicked next button on carousel at (1060, 229) on span.sr-only >> internal:has-text="Next"i
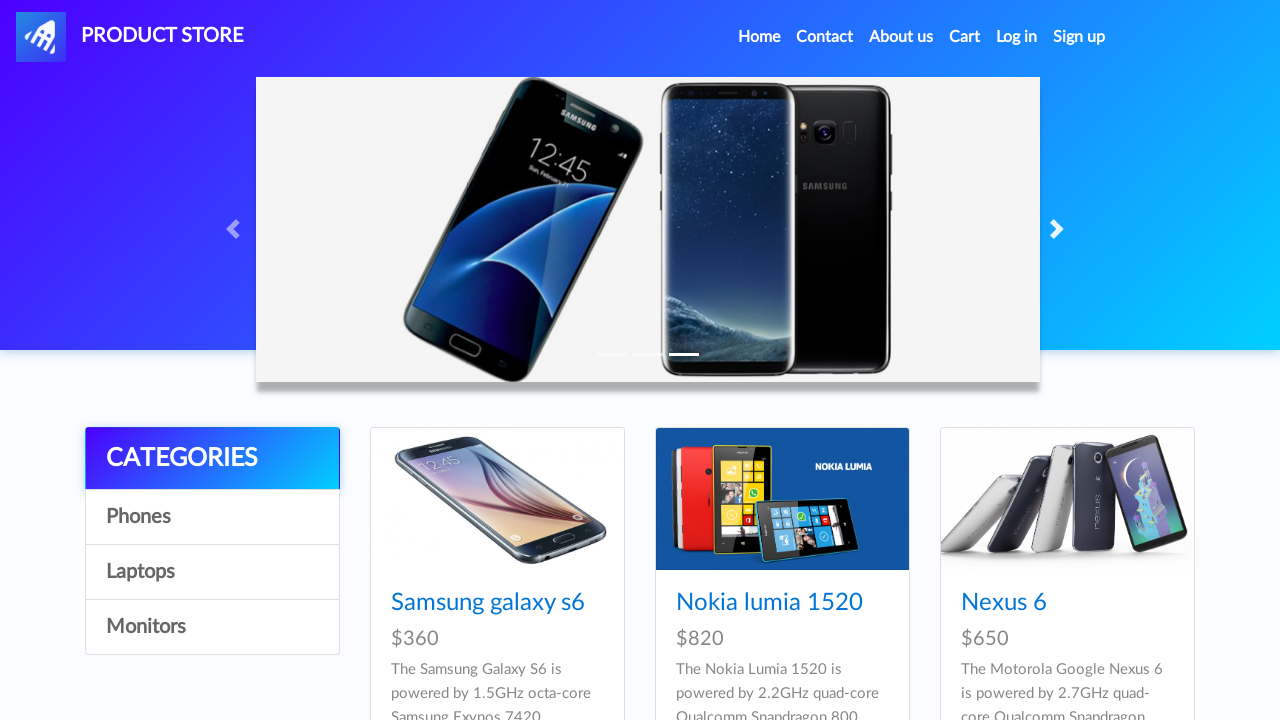

Waited 1 second for carousel transition animation
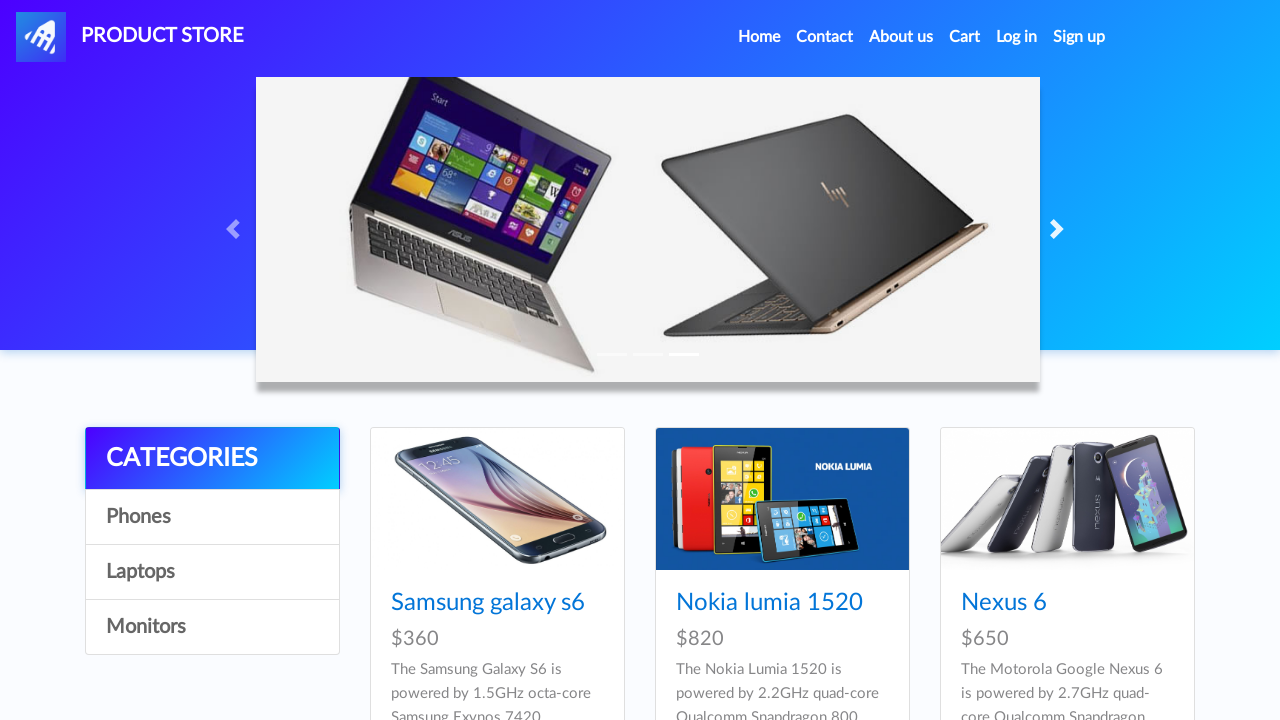

Verified carousel image source is iphone1.jpg
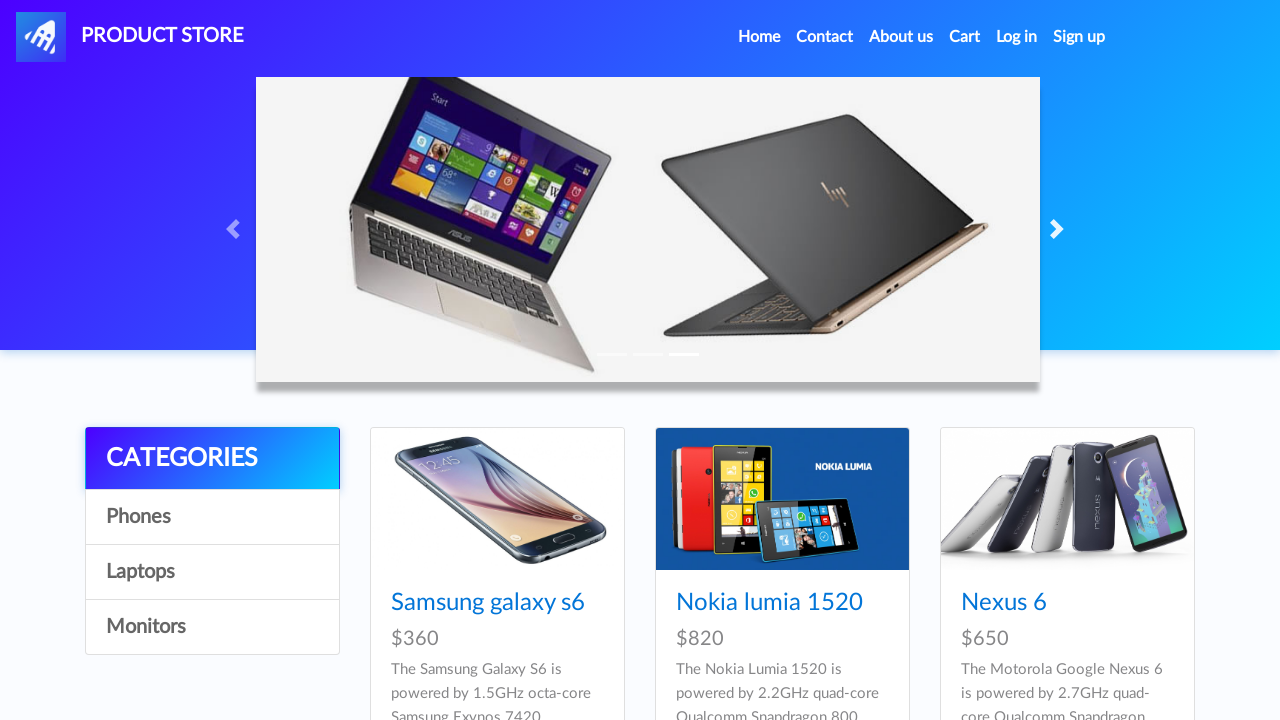

Verified carousel image alt text is 'Third slide'
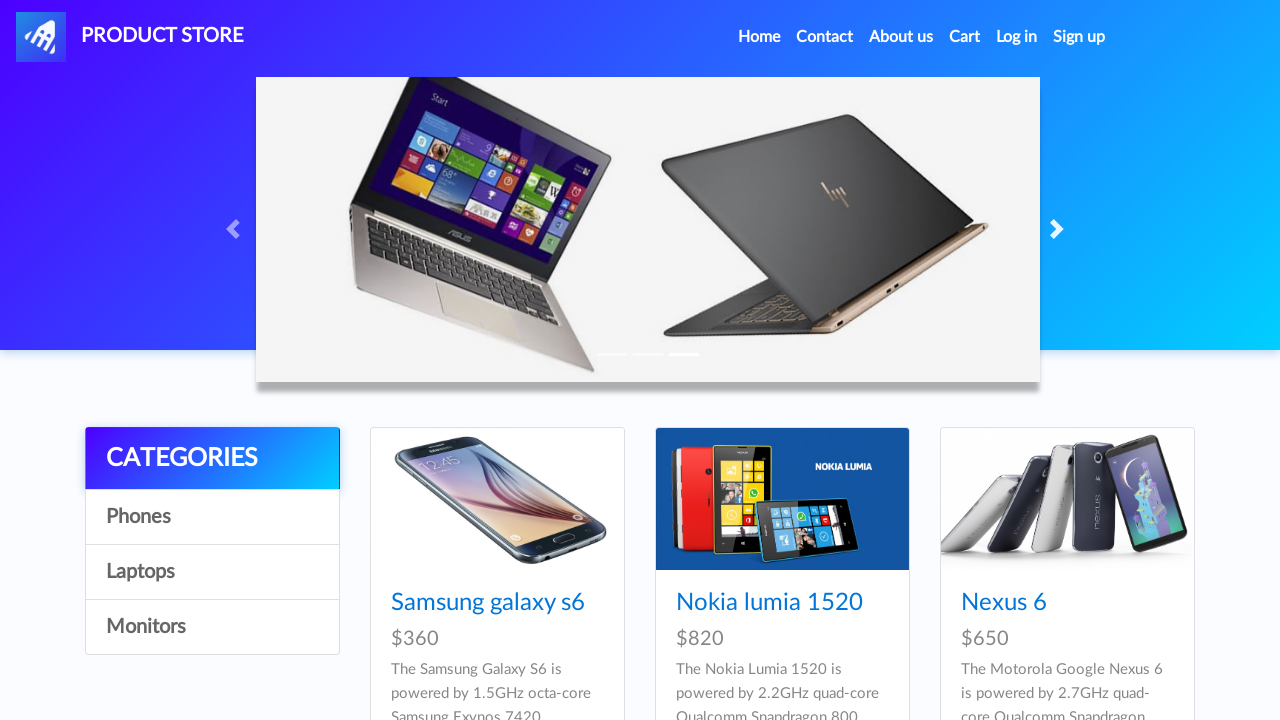

Clicked next button on carousel at (1060, 229) on span.sr-only >> internal:has-text="Next"i
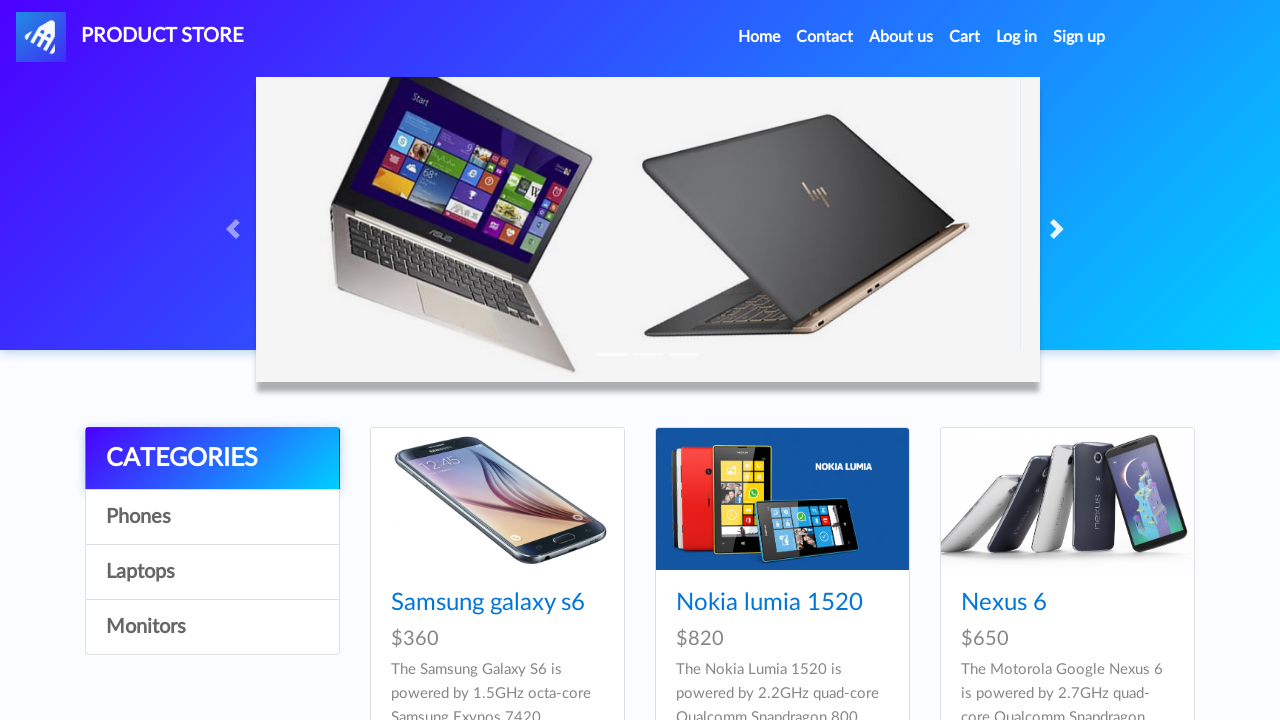

Waited 1 second for carousel transition animation
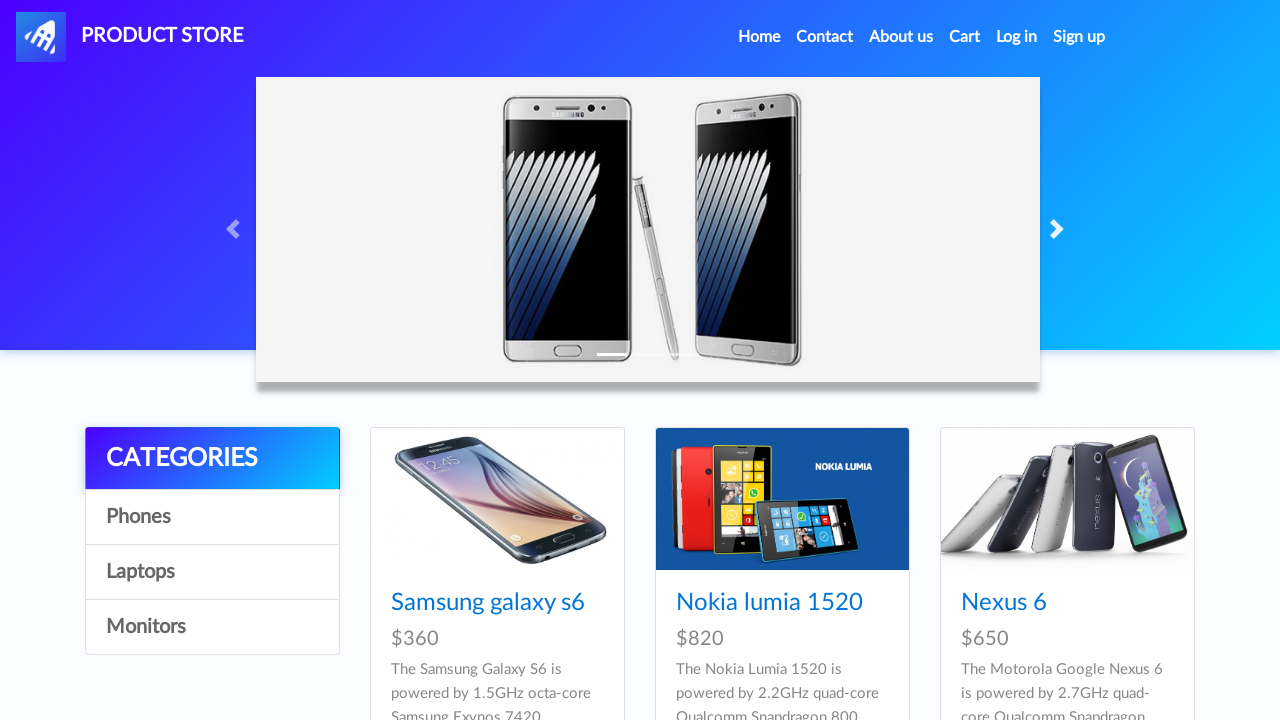

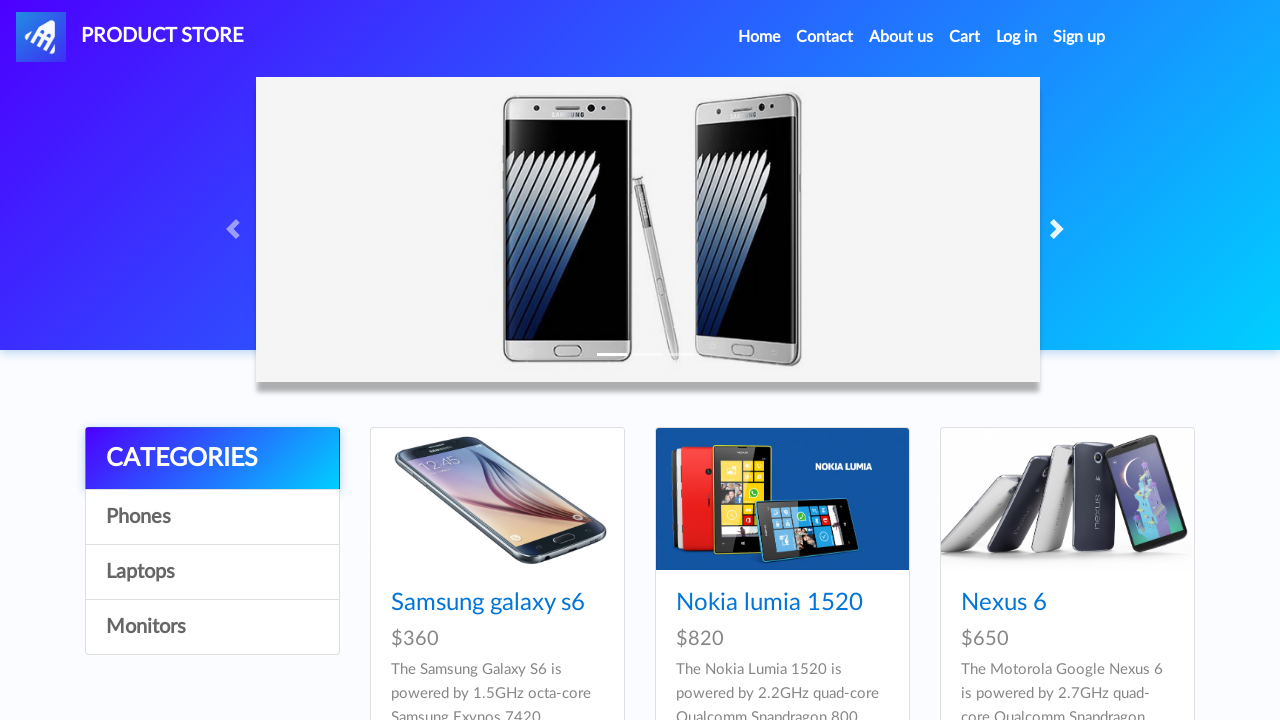